Navigates to the OrangeHRM login page and verifies that the URL ends with 'login', contains 'demo', and that the page title contains 'HRM'.

Starting URL: https://opensource-demo.orangehrmlive.com/web/index.php/auth/login

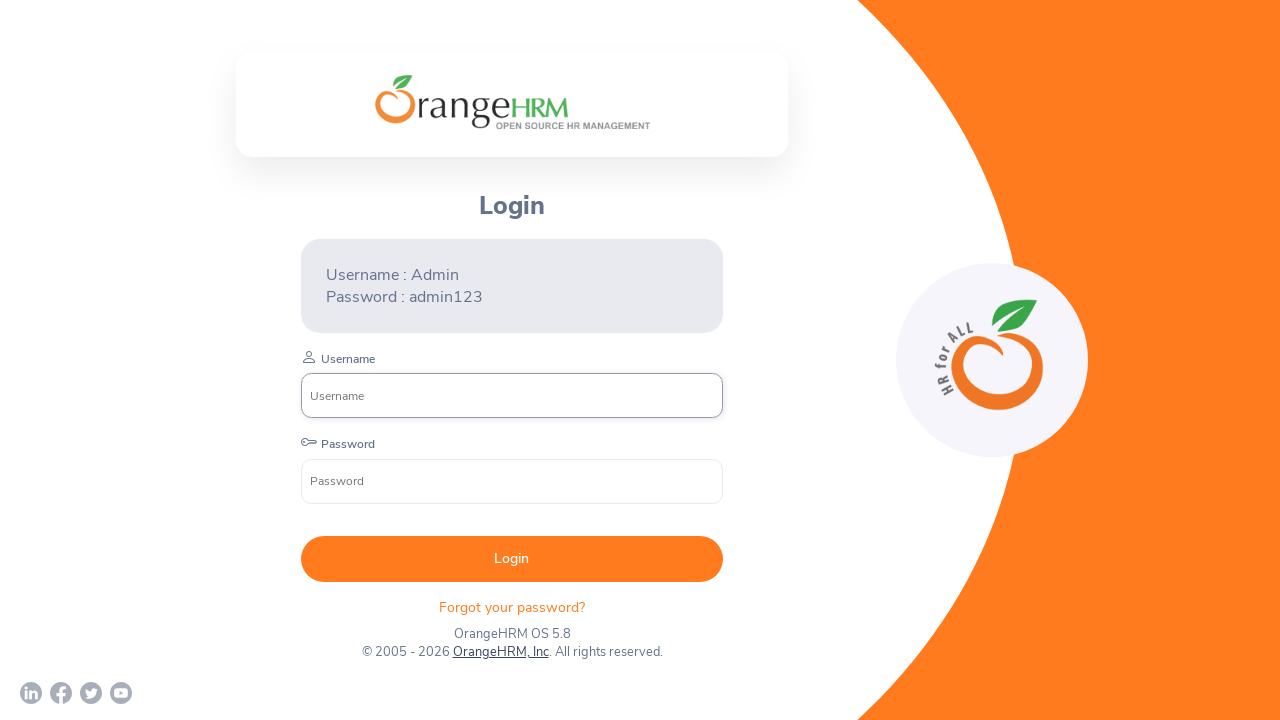

Waited for page to load (domcontentloaded)
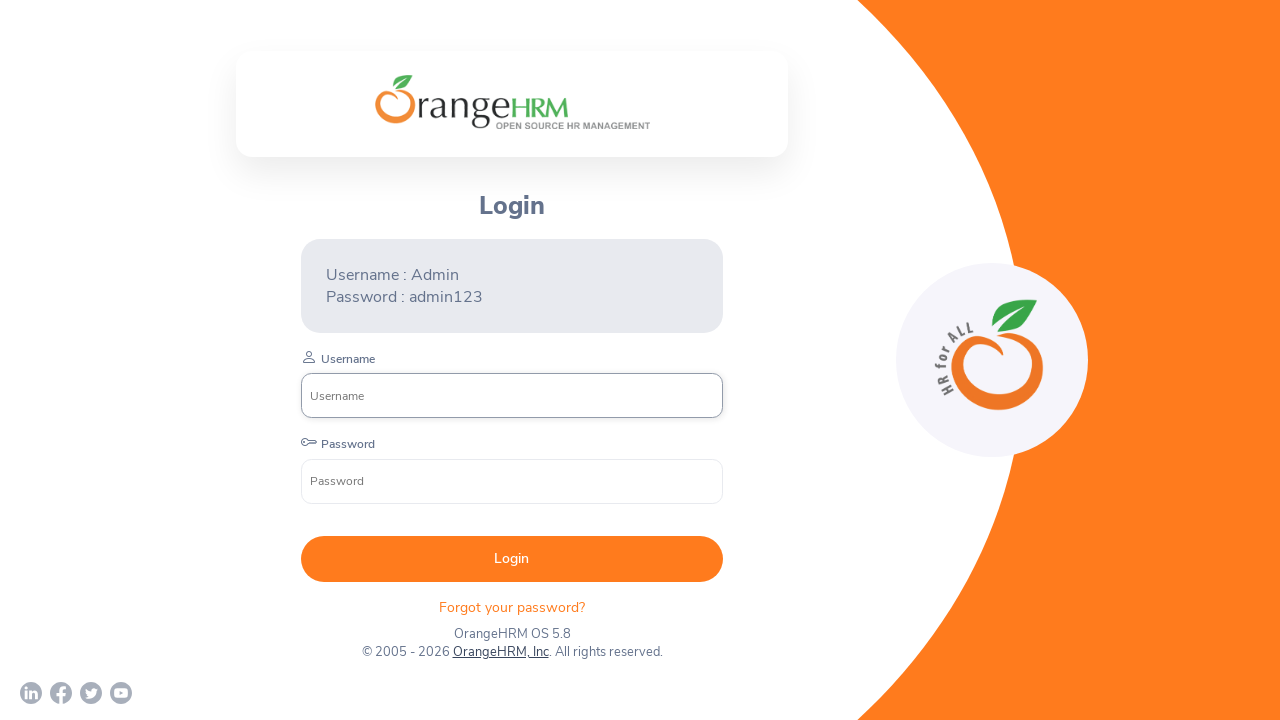

Retrieved page title
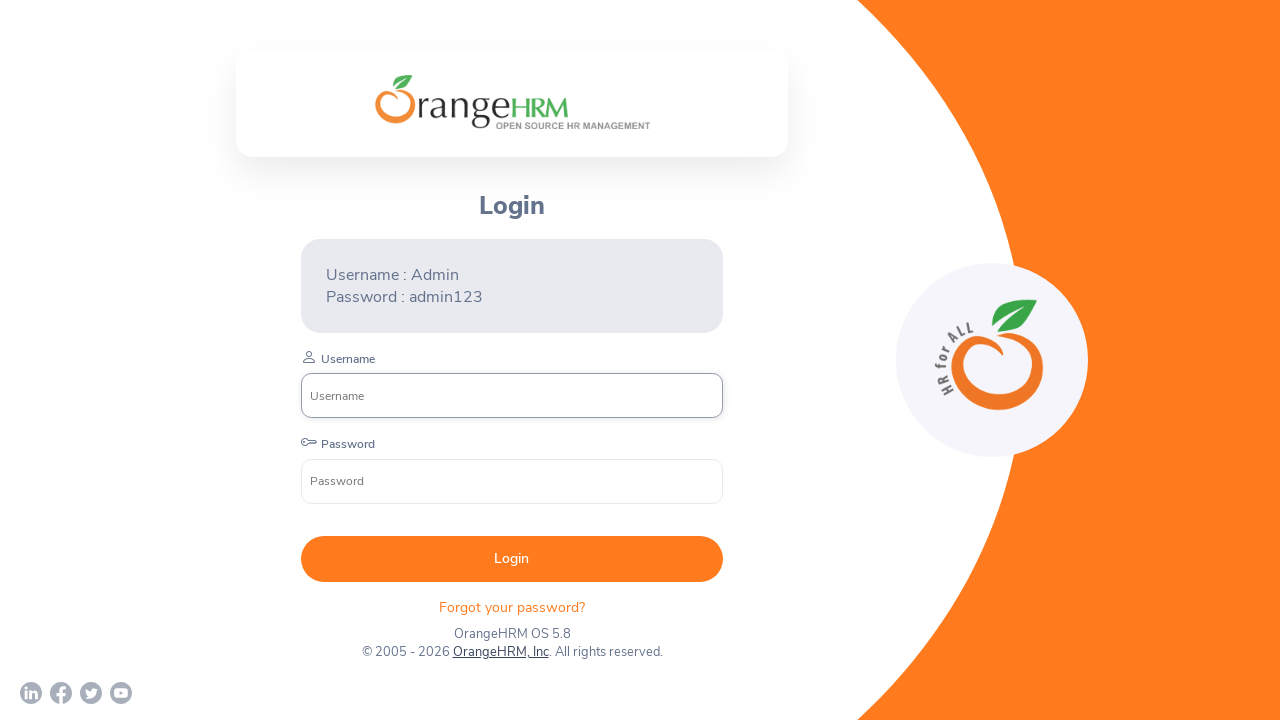

Retrieved current page URL
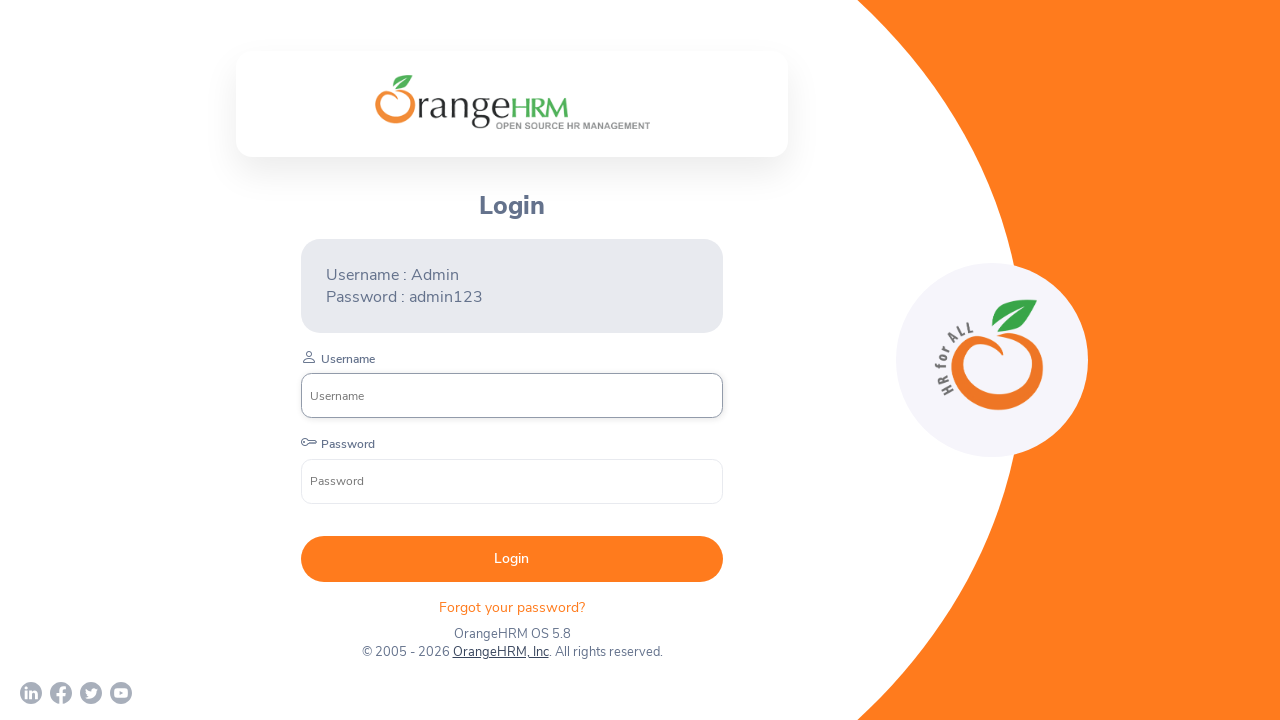

Verified URL ends with 'login'
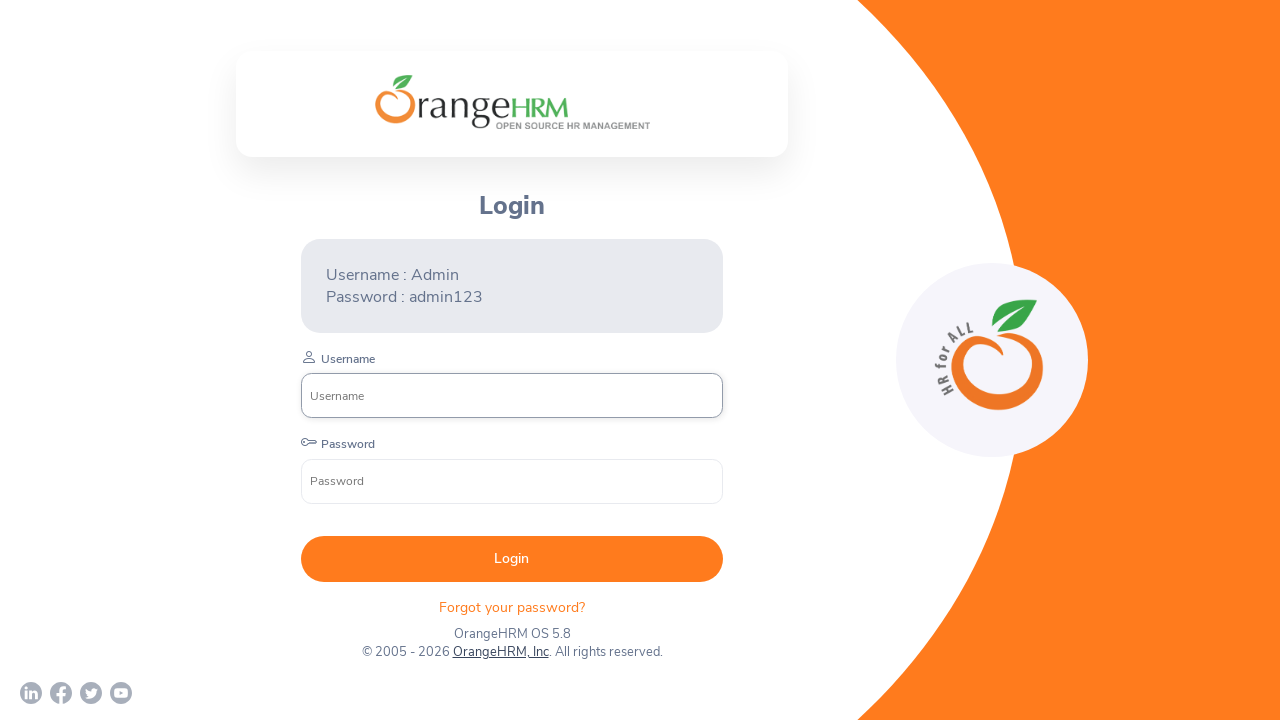

Verified URL contains 'demo'
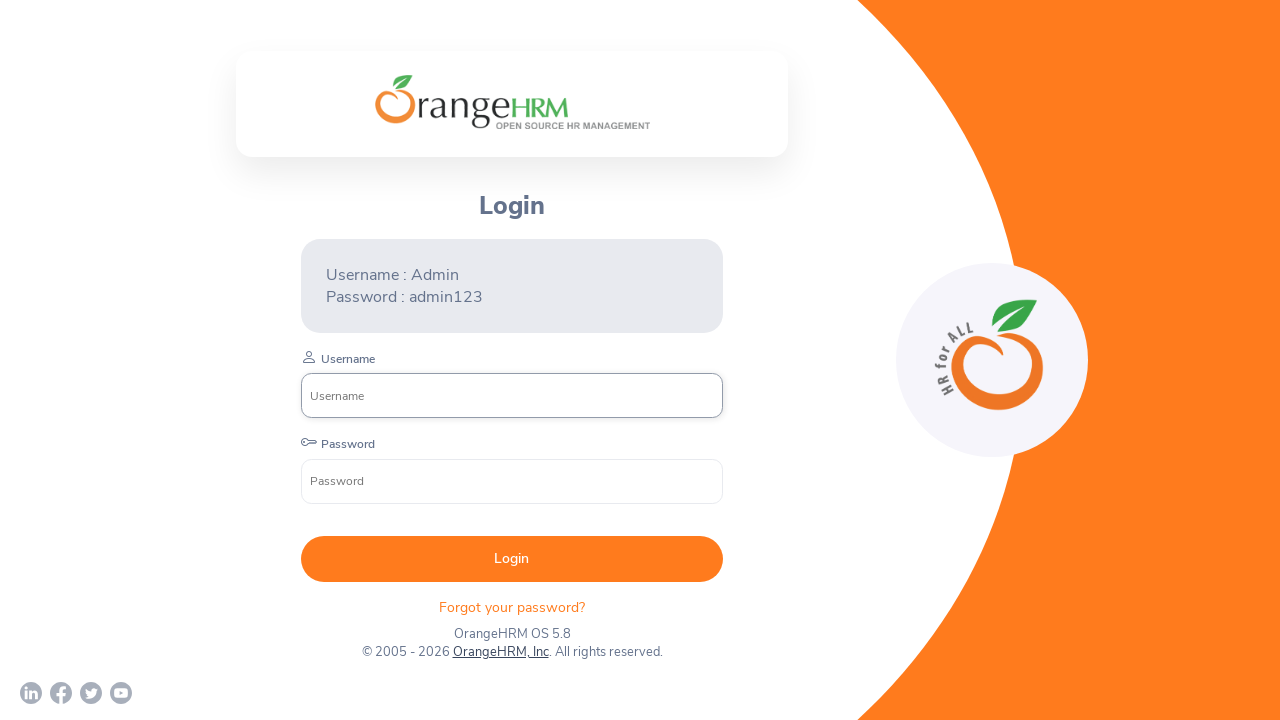

Verified page title contains 'HRM'
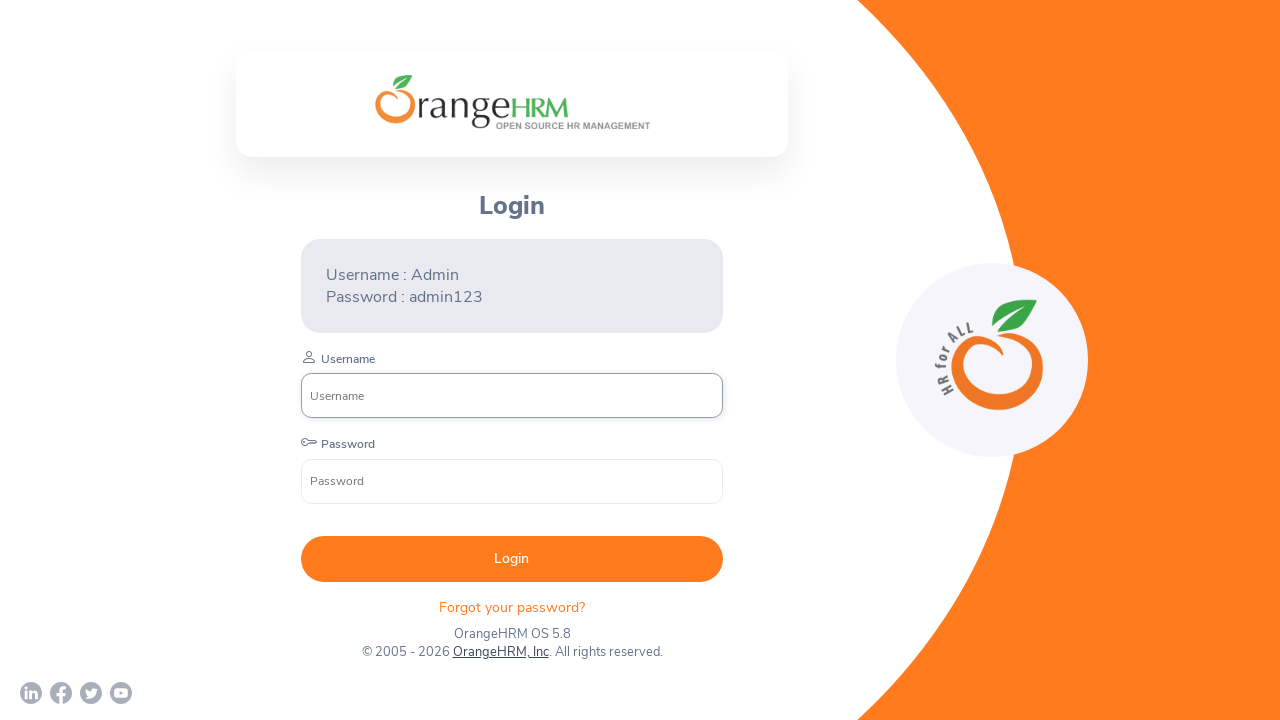

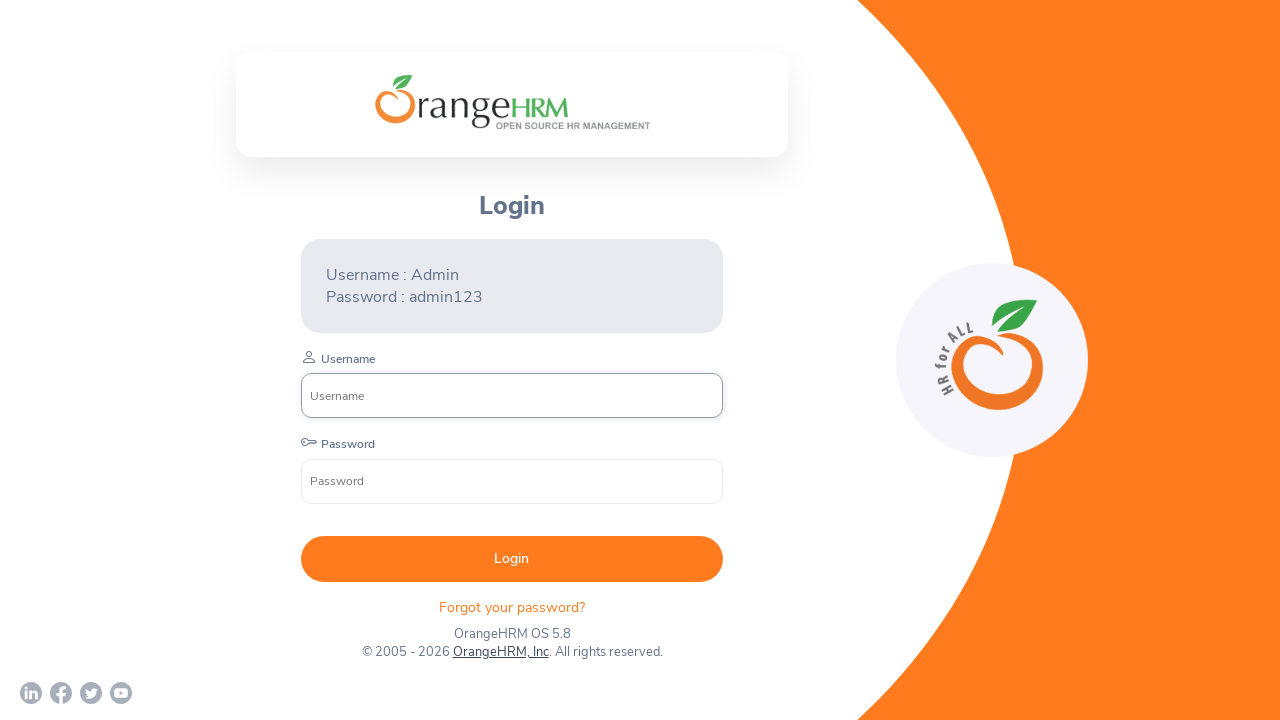